Tests table sorting functionality by clicking on the fruit column header to sort in descending order

Starting URL: https://rahulshettyacademy.com/seleniumPractise/#/offers

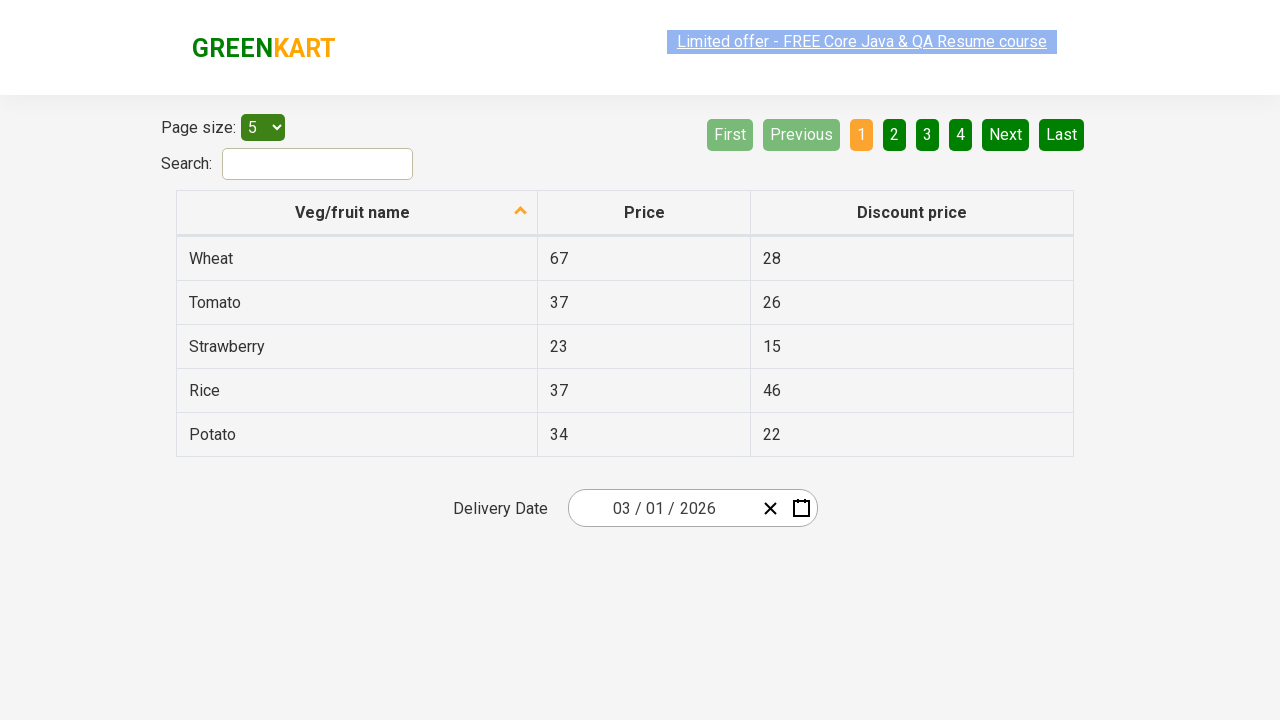

Waited for table to load - fruit column cell visible
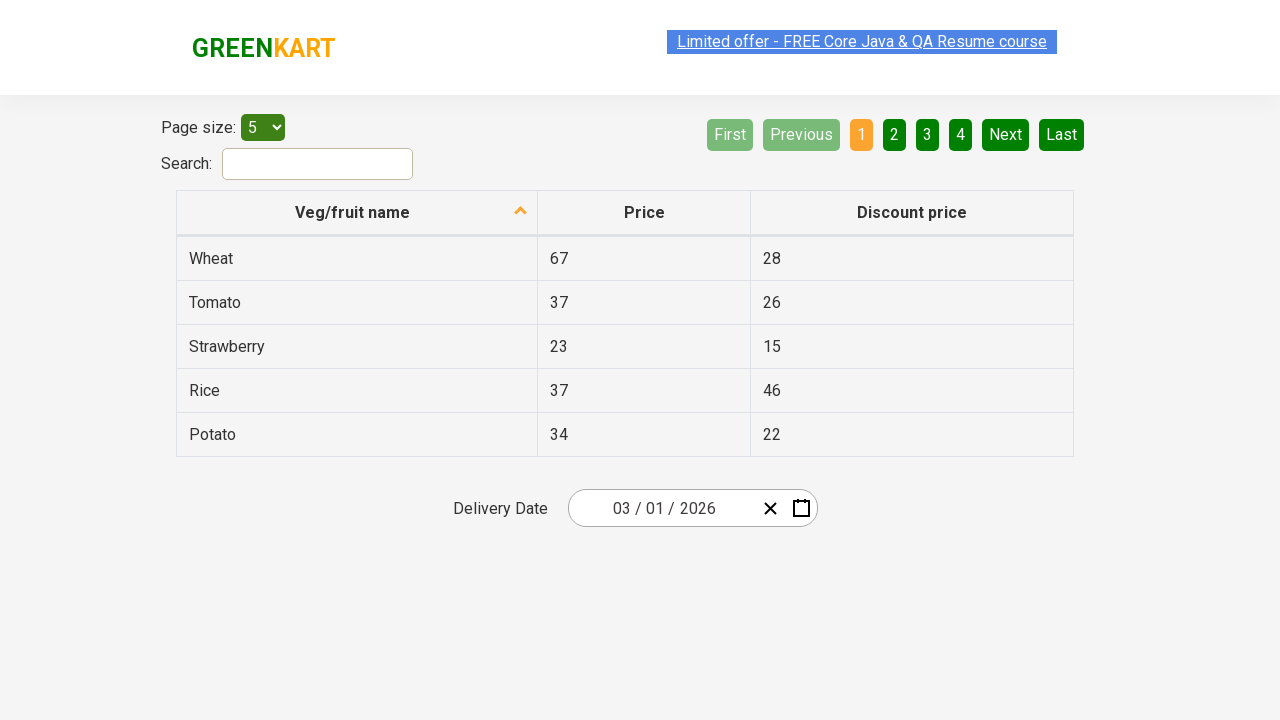

Clicked on fruit column header to sort in descending order at (644, 213) on tr th:nth-child(2)
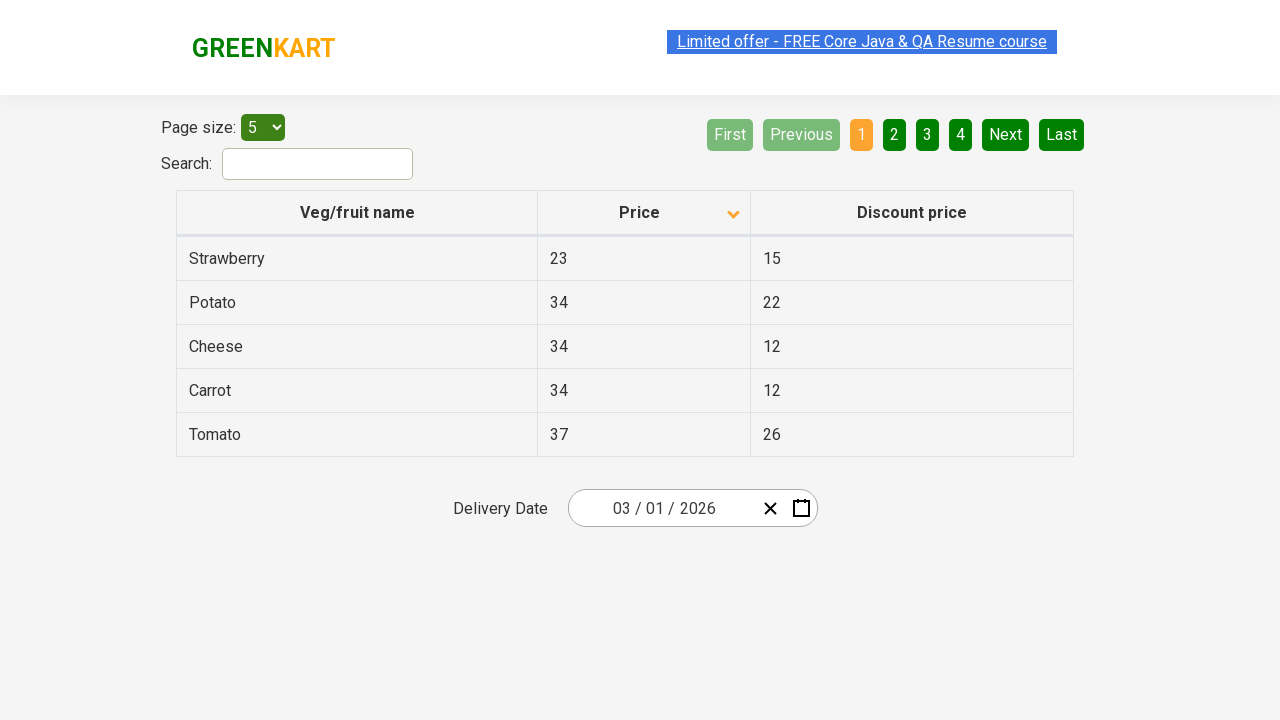

Table updated after sorting - waited 500ms
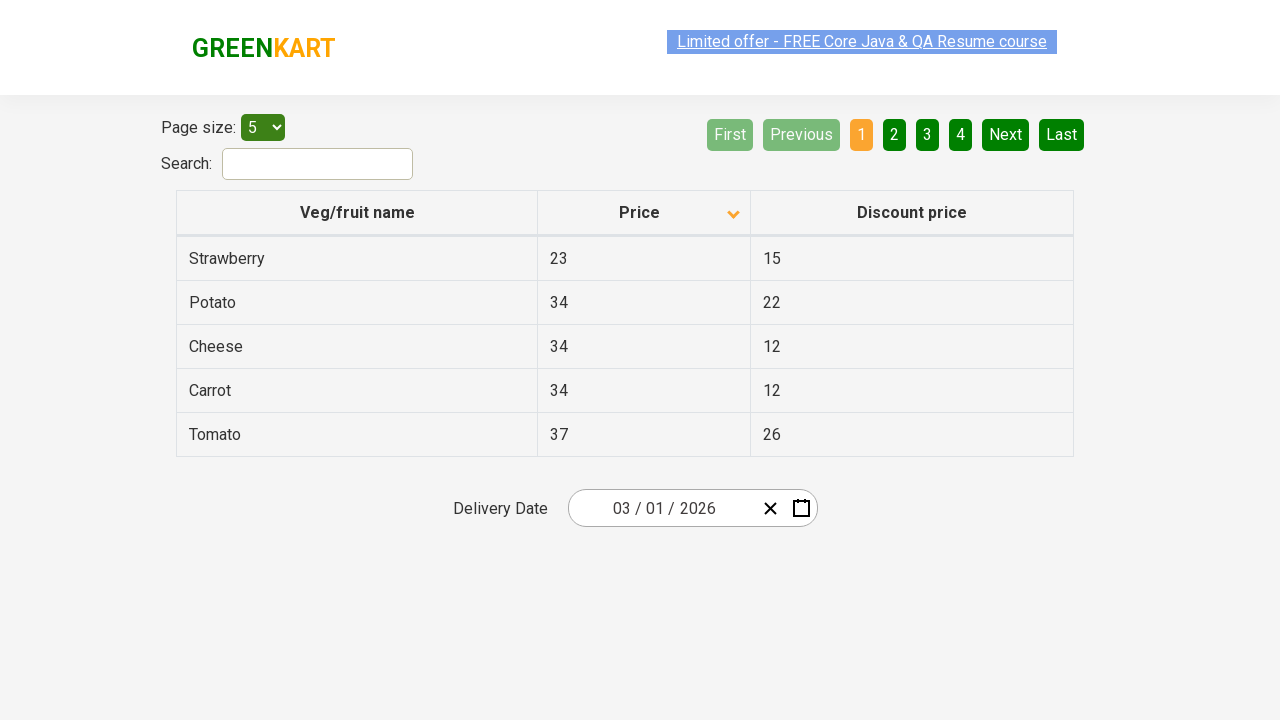

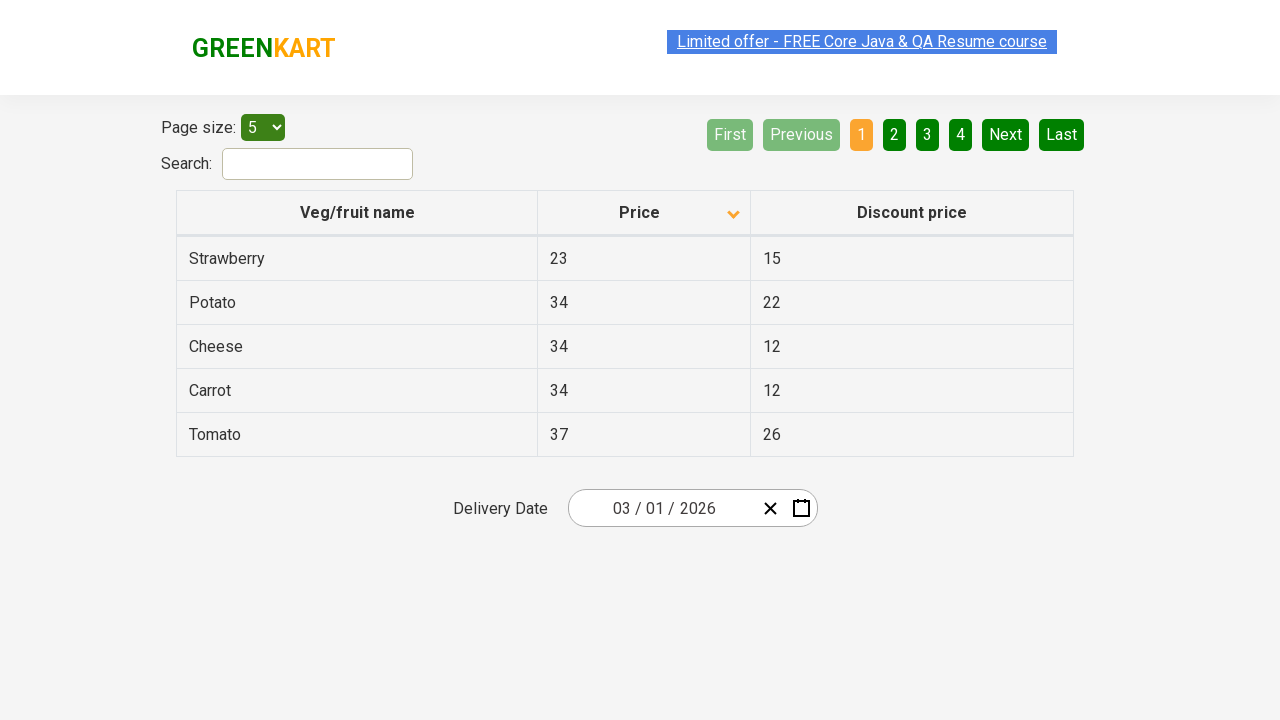